Tests iframe handling by navigating to the Frames page, switching to an iframe, and verifying the heading text inside the iframe.

Starting URL: https://demoqa.com/

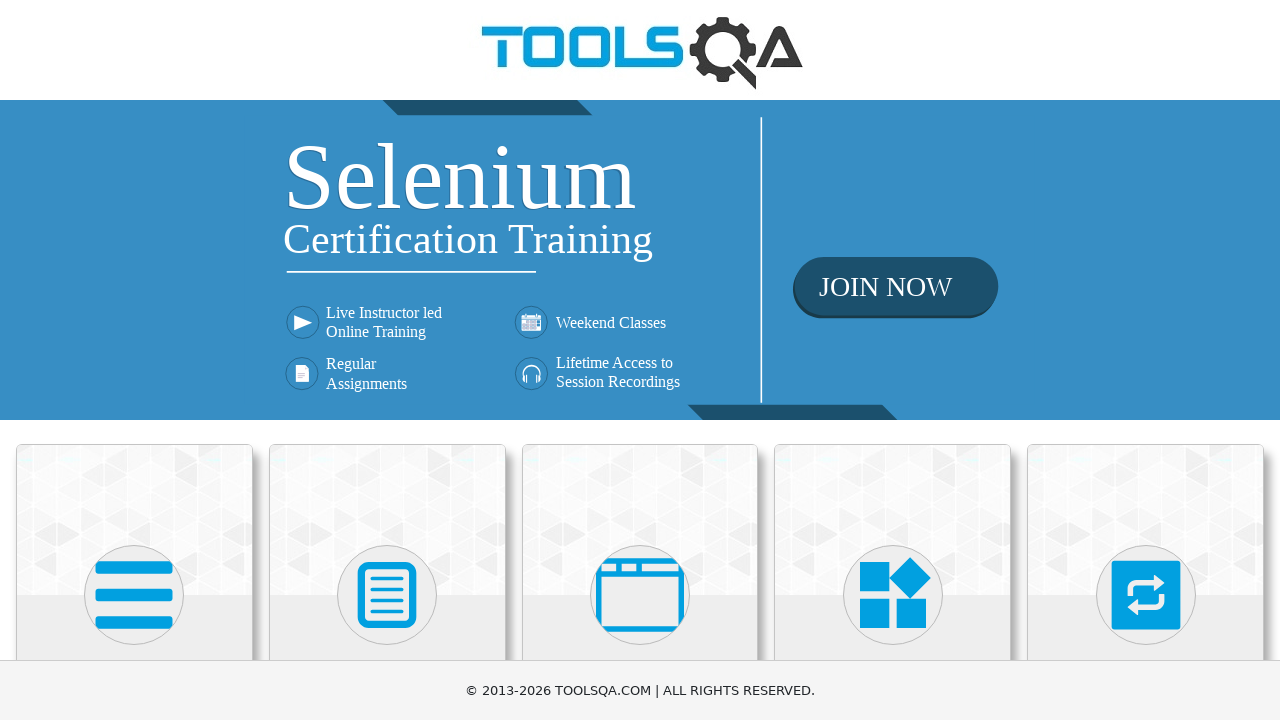

Scrolled down to see menu options
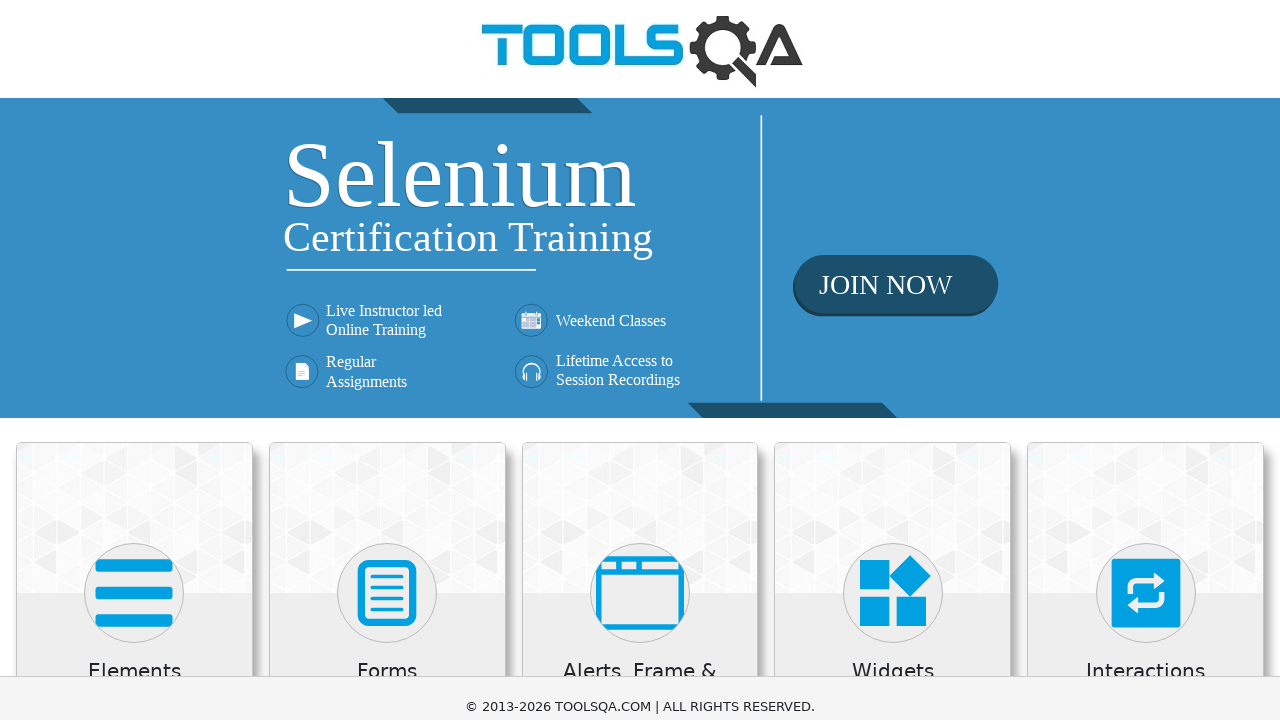

Clicked on 'Alerts, Frame & Windows' card at (640, 185) on xpath=//h5[text()='Alerts, Frame & Windows']
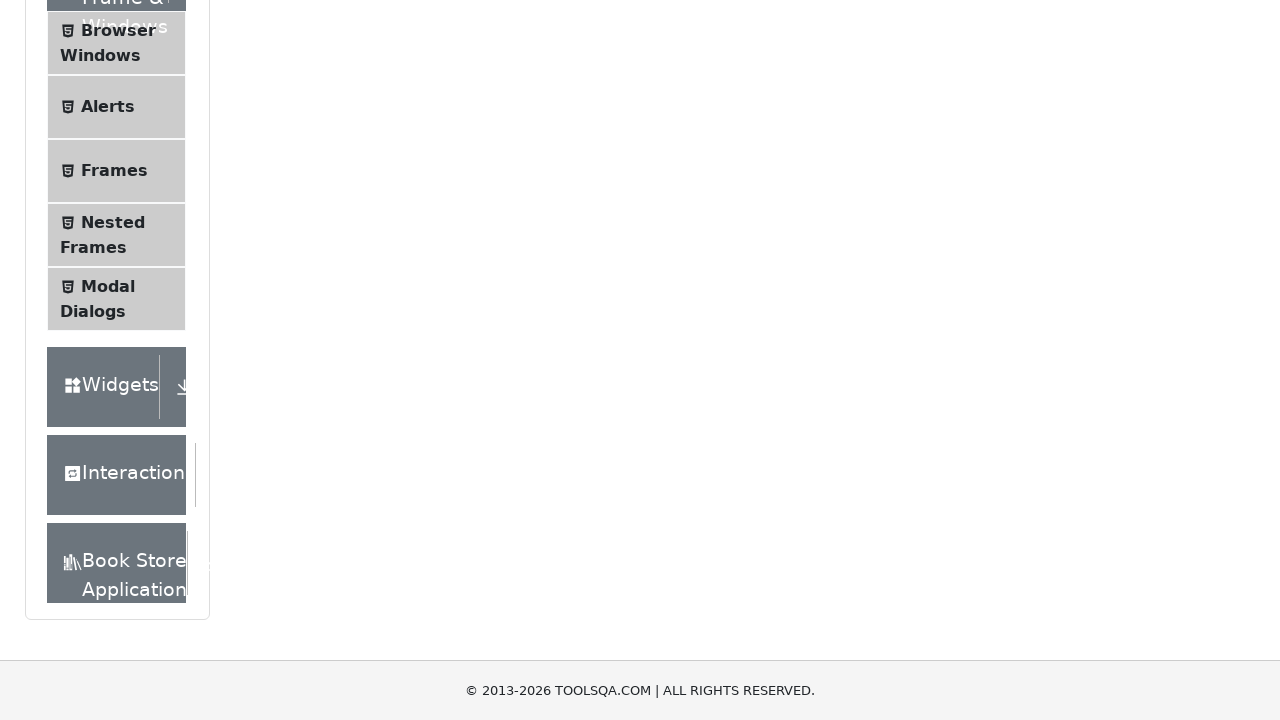

Clicked on 'Frames' option in side menu at (114, 171) on xpath=//span[text()='Frames']
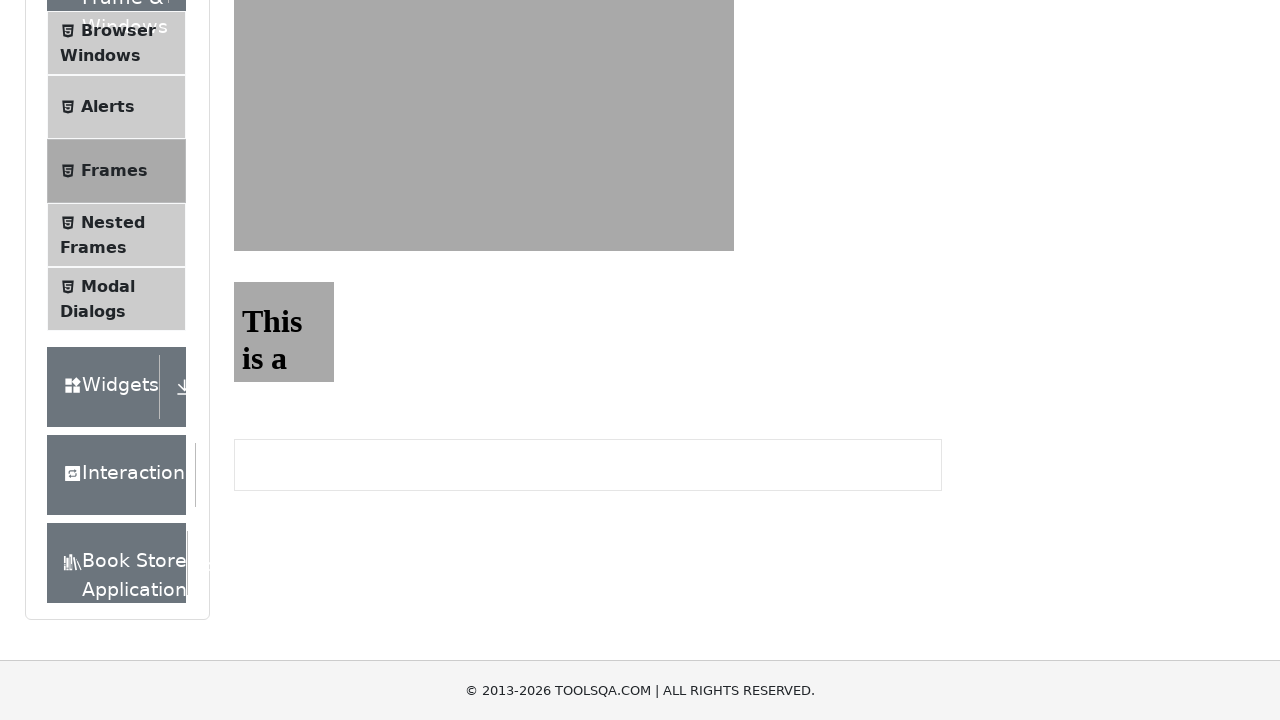

Scrolled down on Frames page
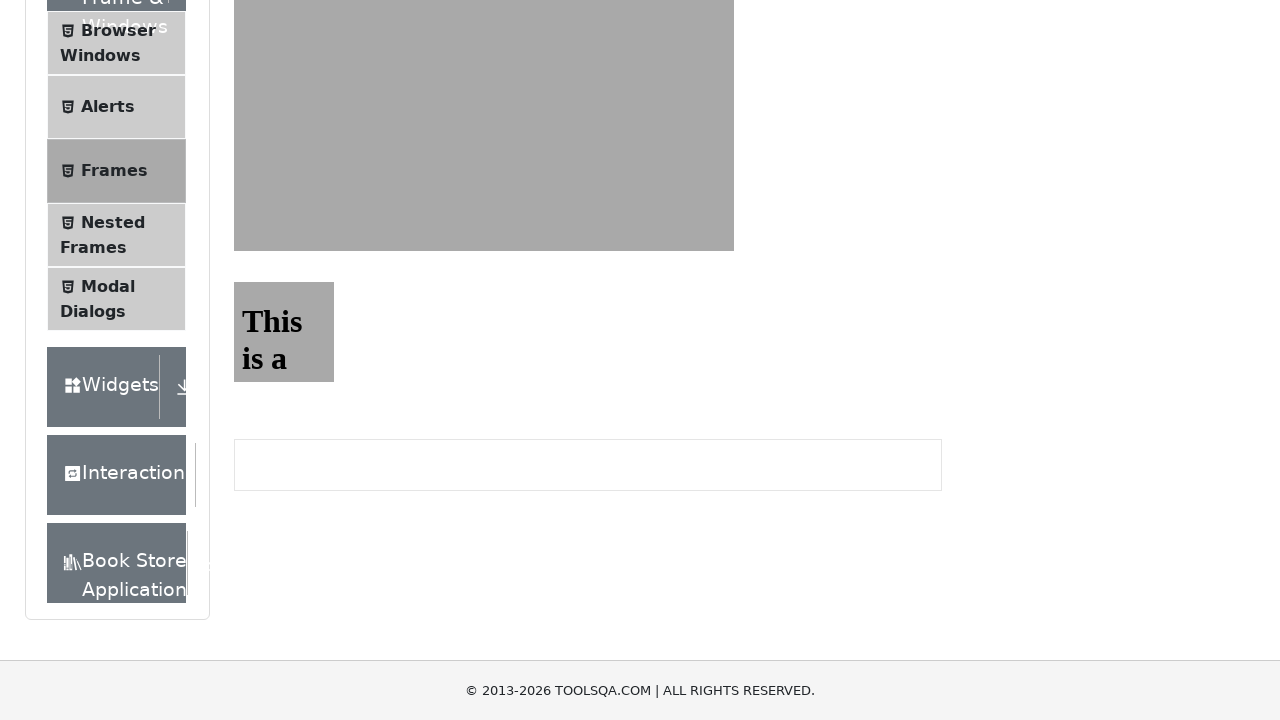

Located iframe with id 'frame1'
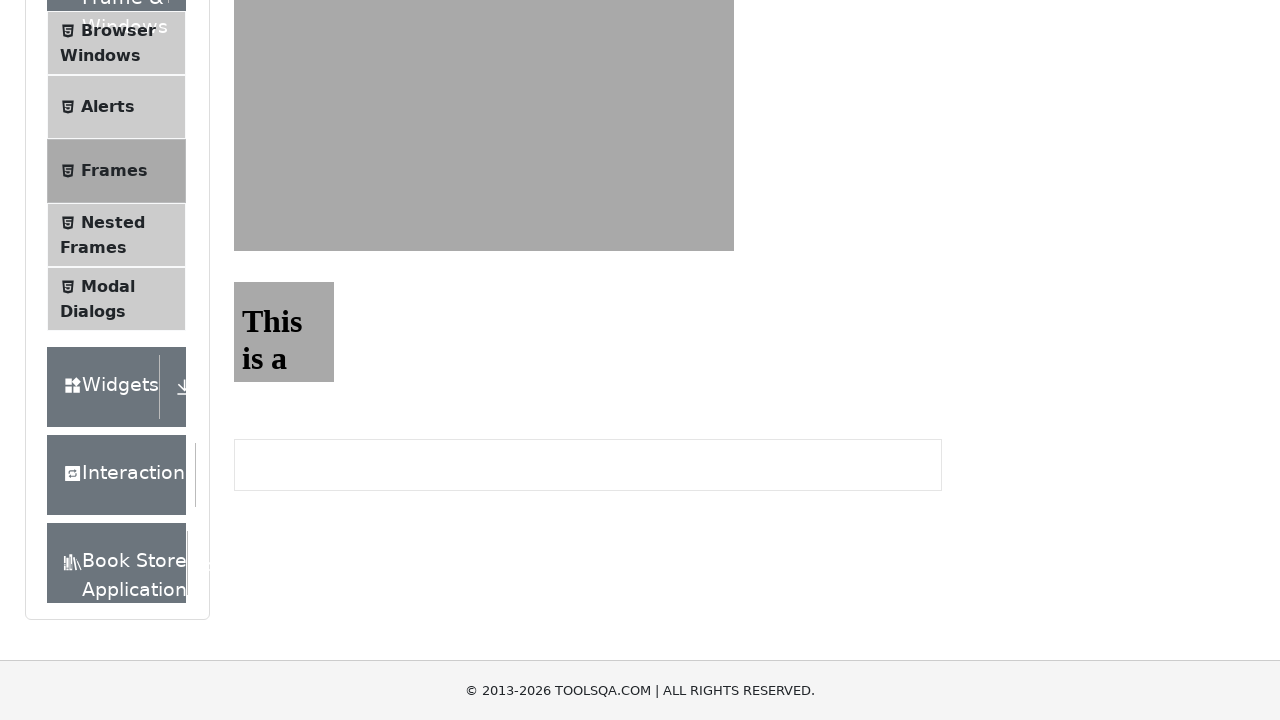

Located heading element inside iframe
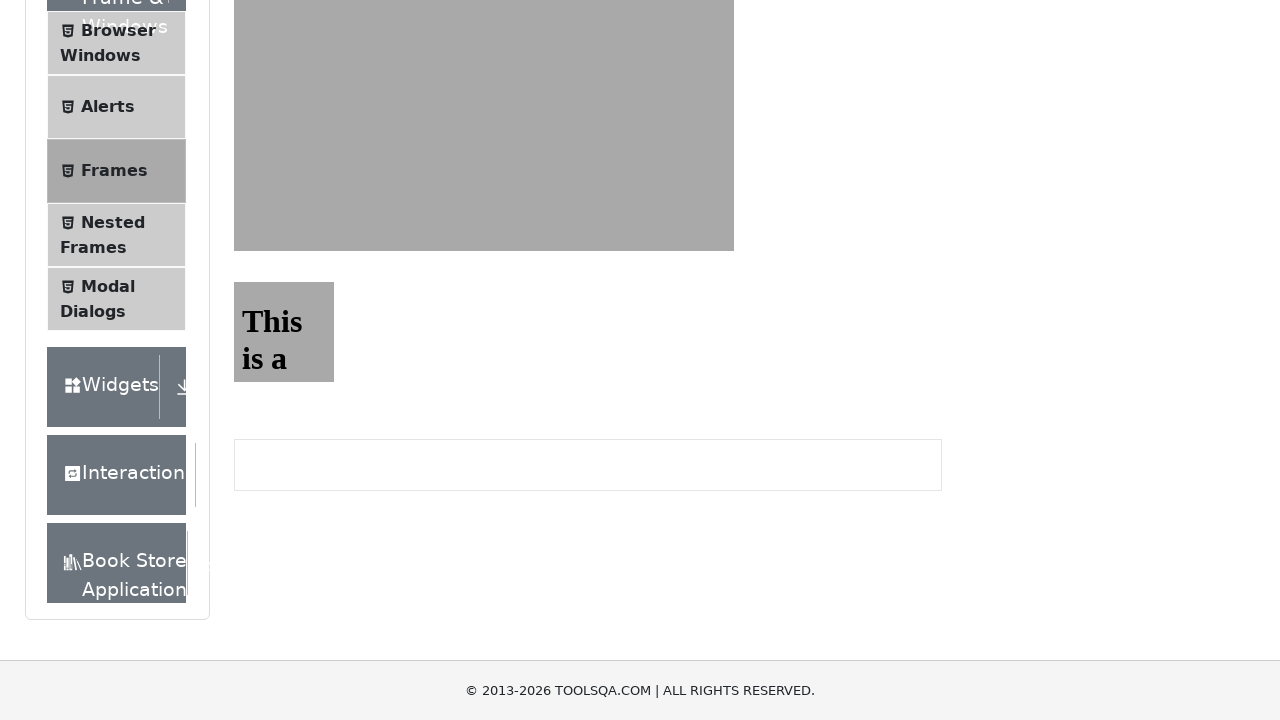

Waited for heading element to be ready
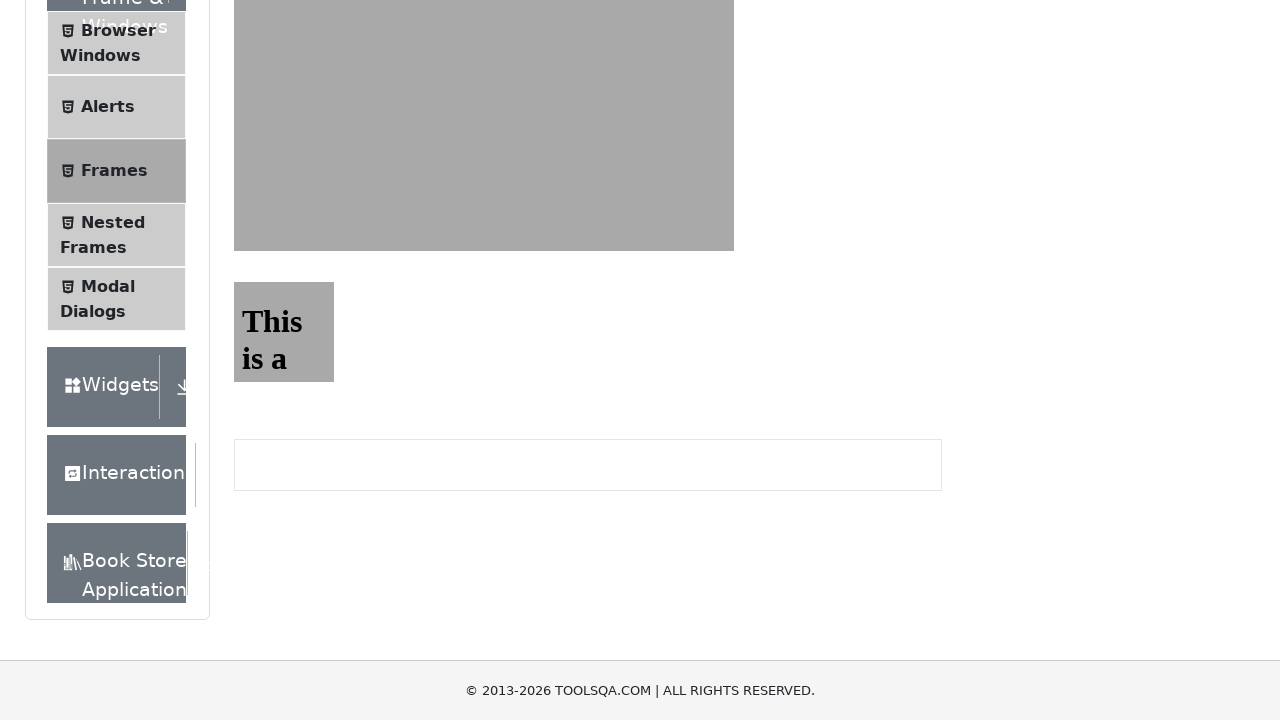

Verified heading text is 'This is a sample page'
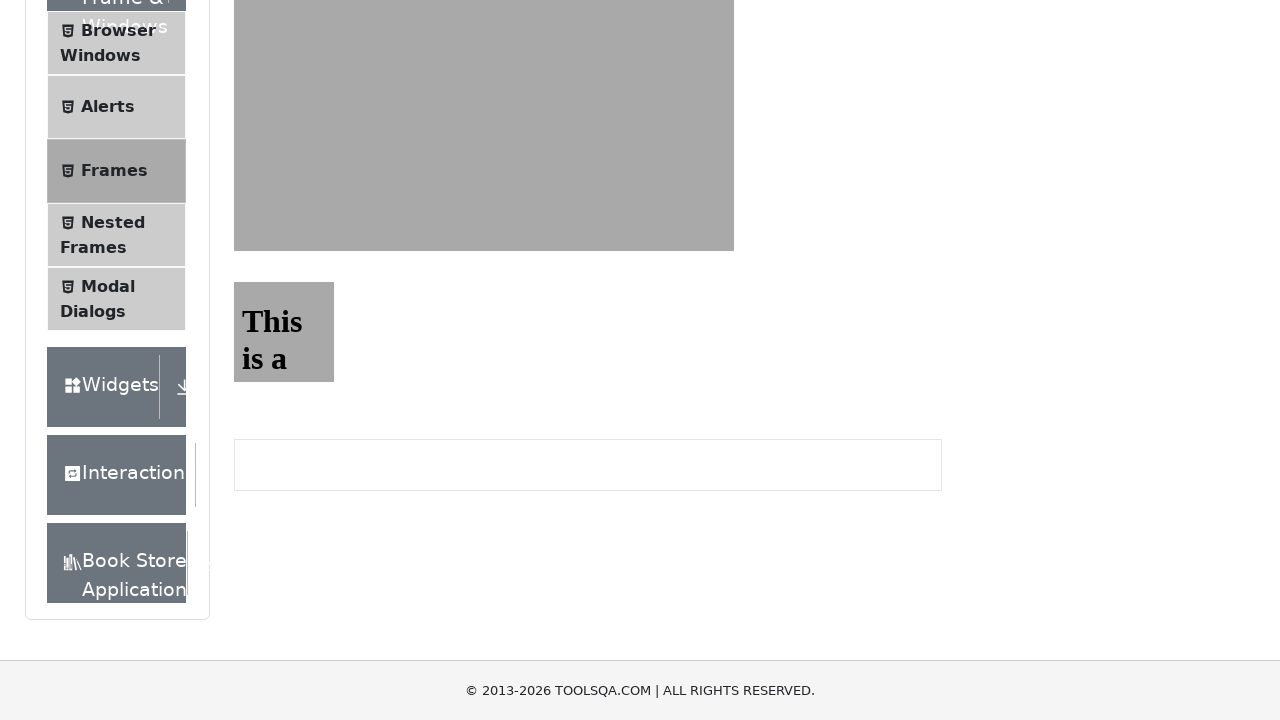

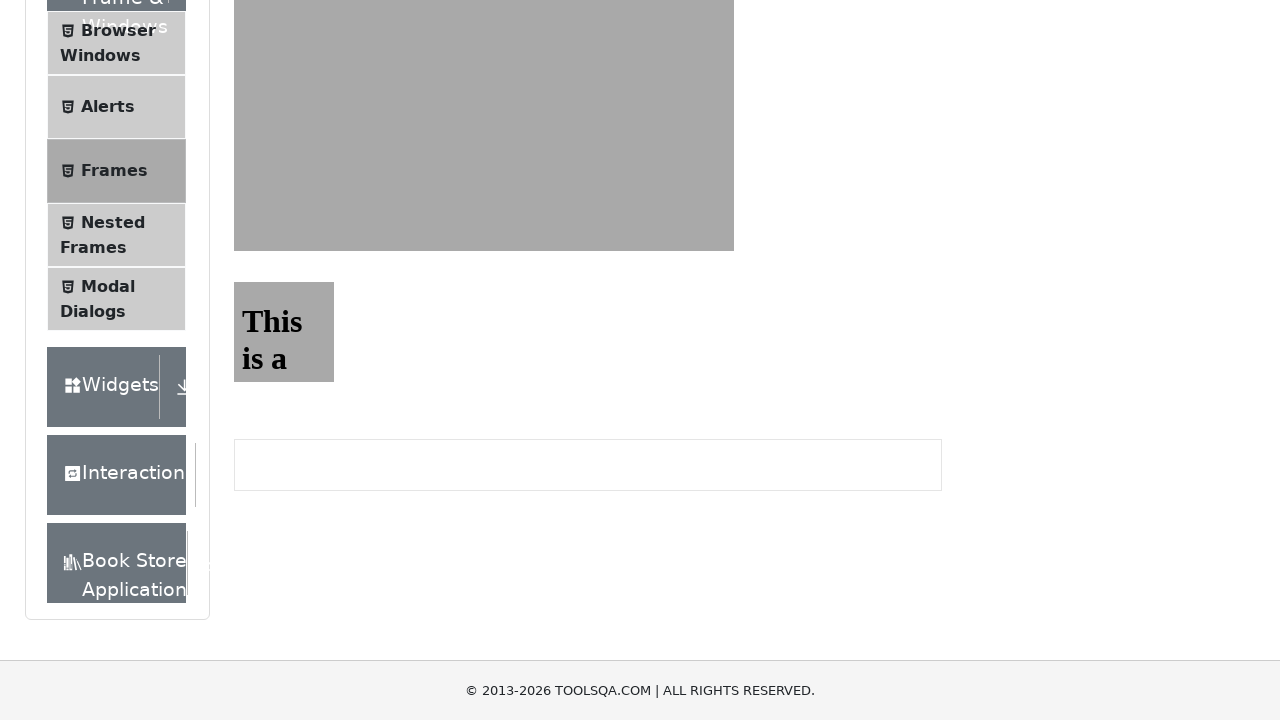